Navigates through the demo app to the File Uploads section and switches to the Drag and Drop tab

Starting URL: https://demoapps.qspiders.com/

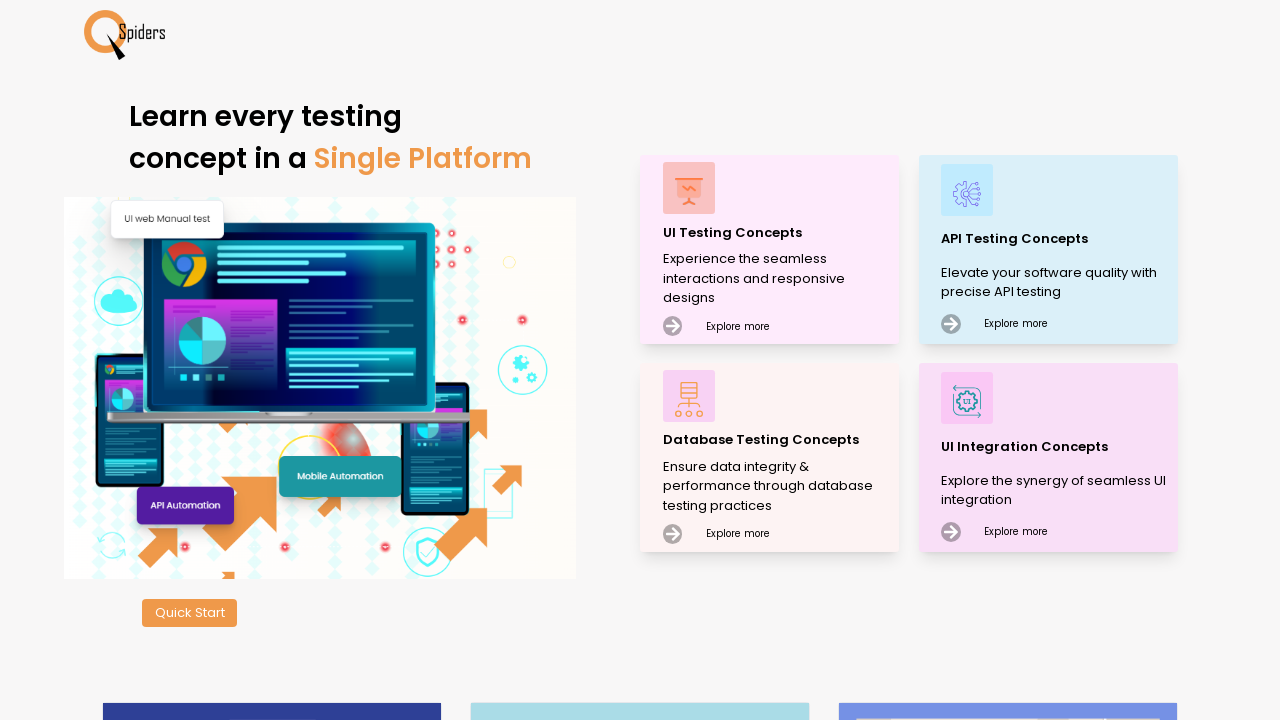

Clicked on UI Testing Concepts at (778, 232) on xpath=//p[text()='UI Testing Concepts']
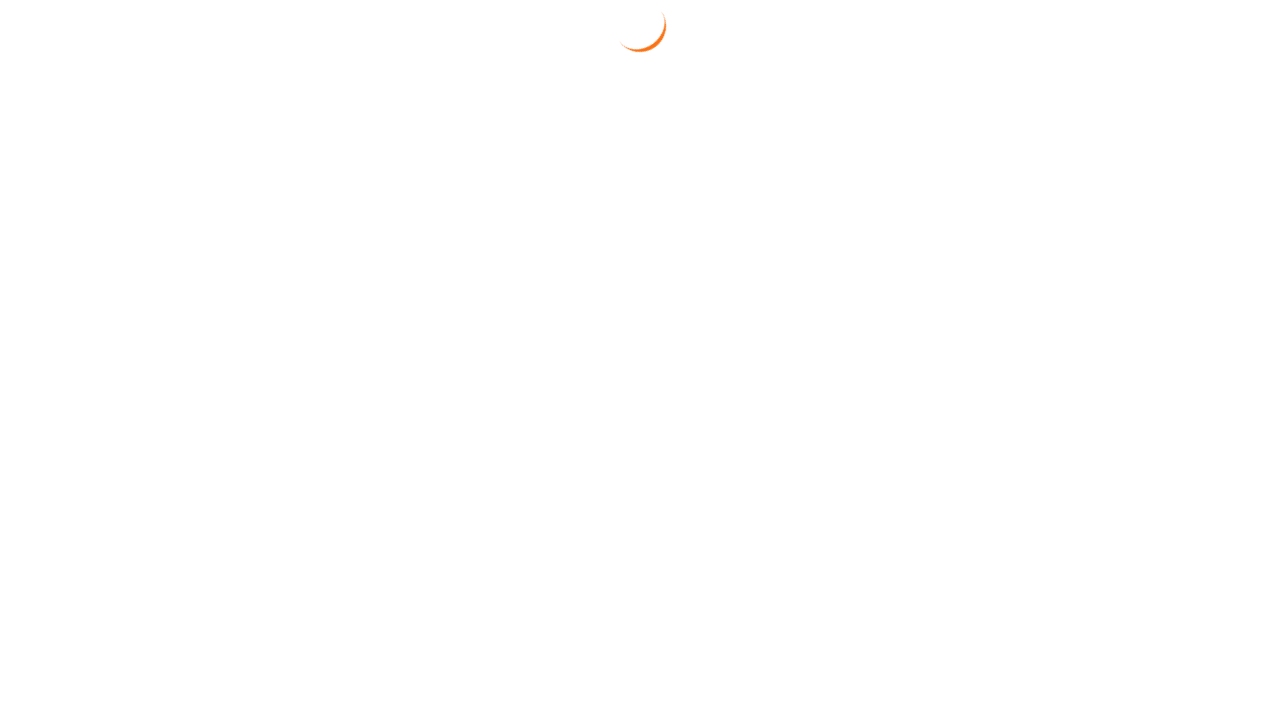

Clicked on Popups section at (42, 520) on xpath=//section[text()='Popups']
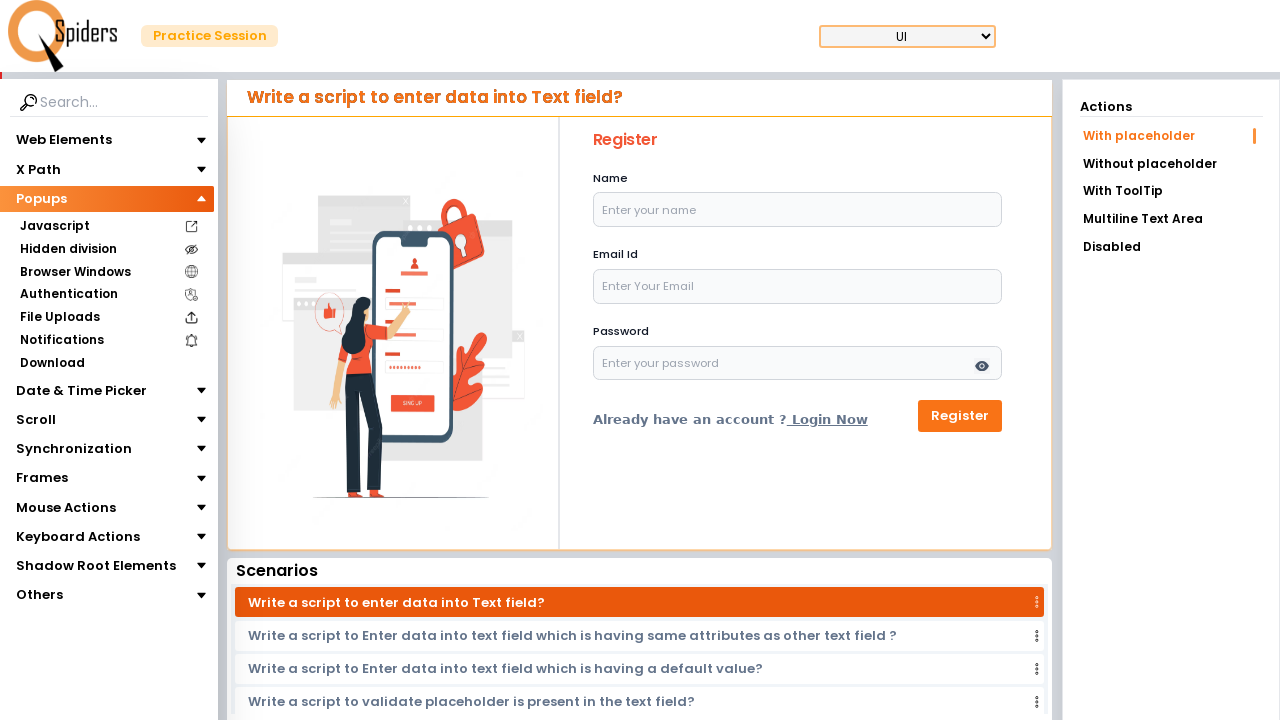

Waited for menu to load
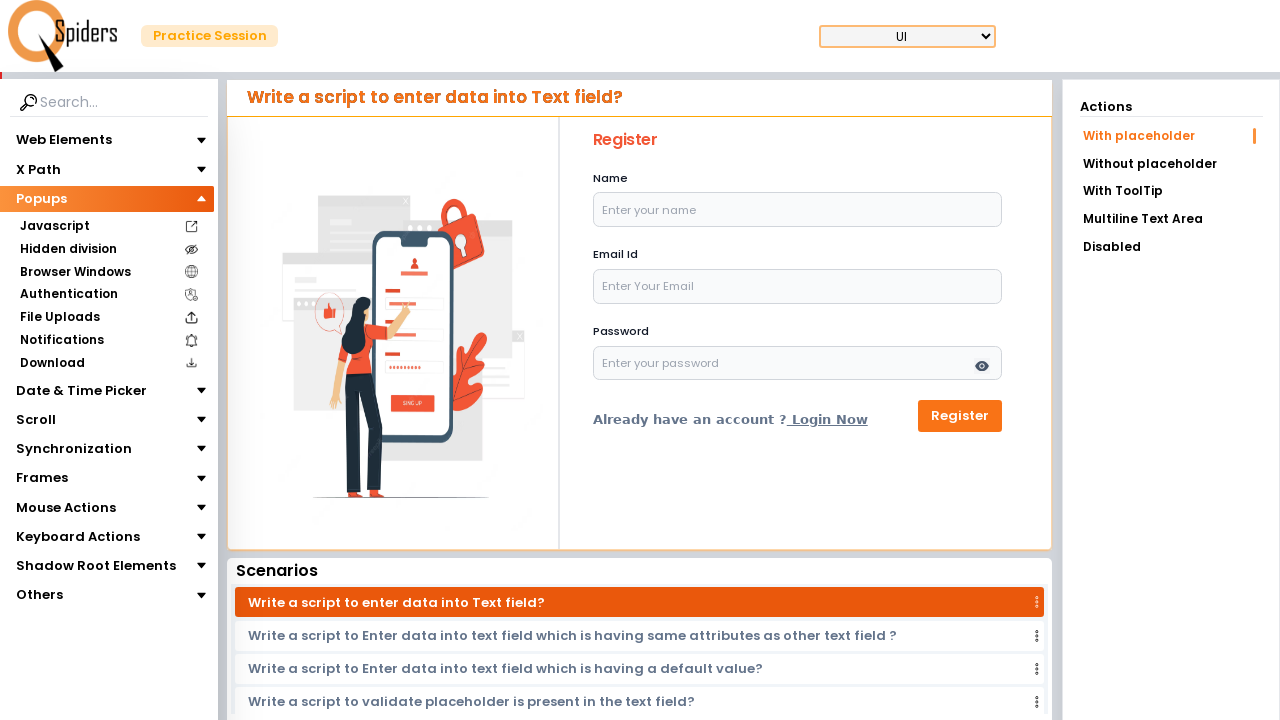

Clicked on File Uploads section at (60, 317) on xpath=//section[text()='File Uploads']
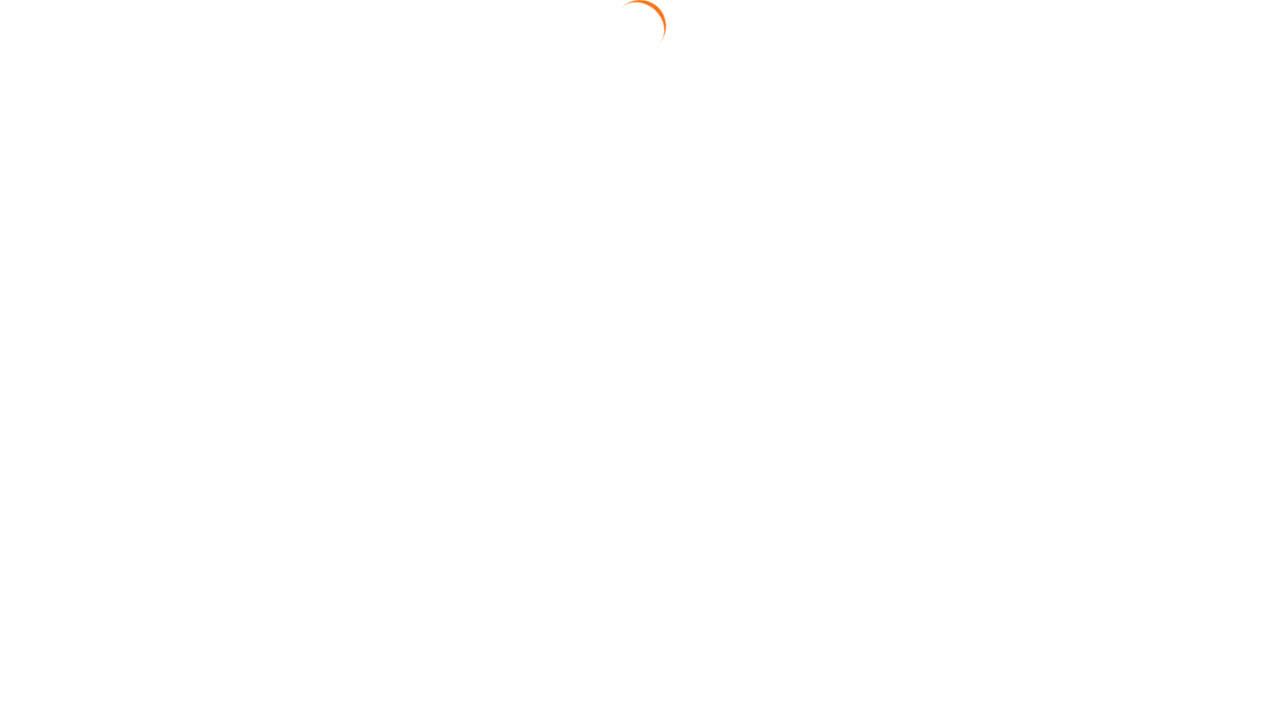

Waited for File Uploads page to load
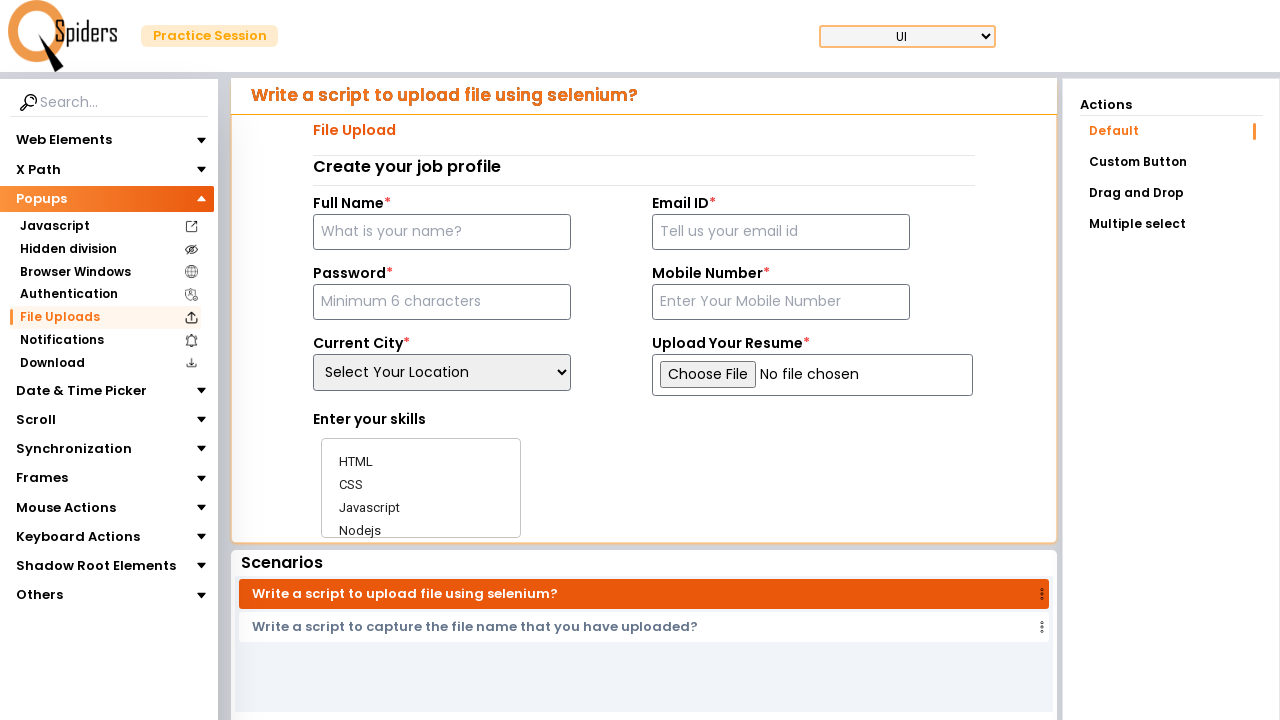

Clicked on Drag and Drop tab at (1171, 193) on xpath=//a[text()='Drag and Drop']
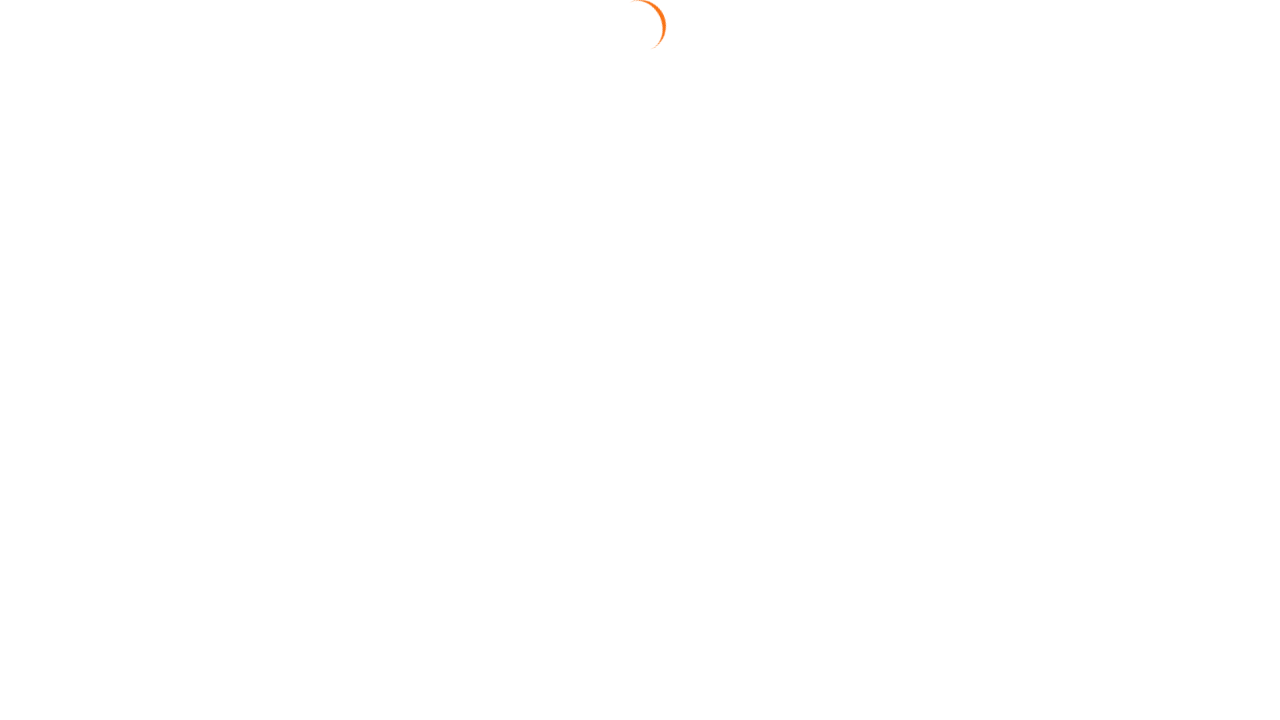

Verified drop container is present
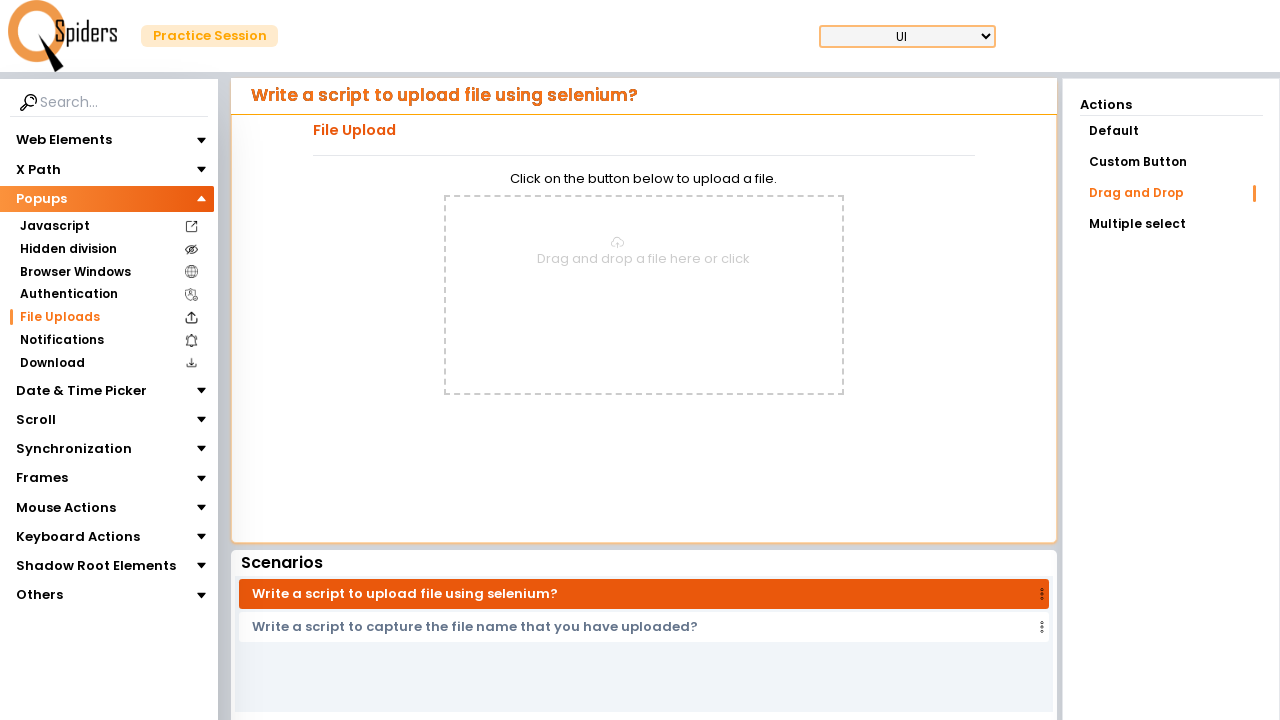

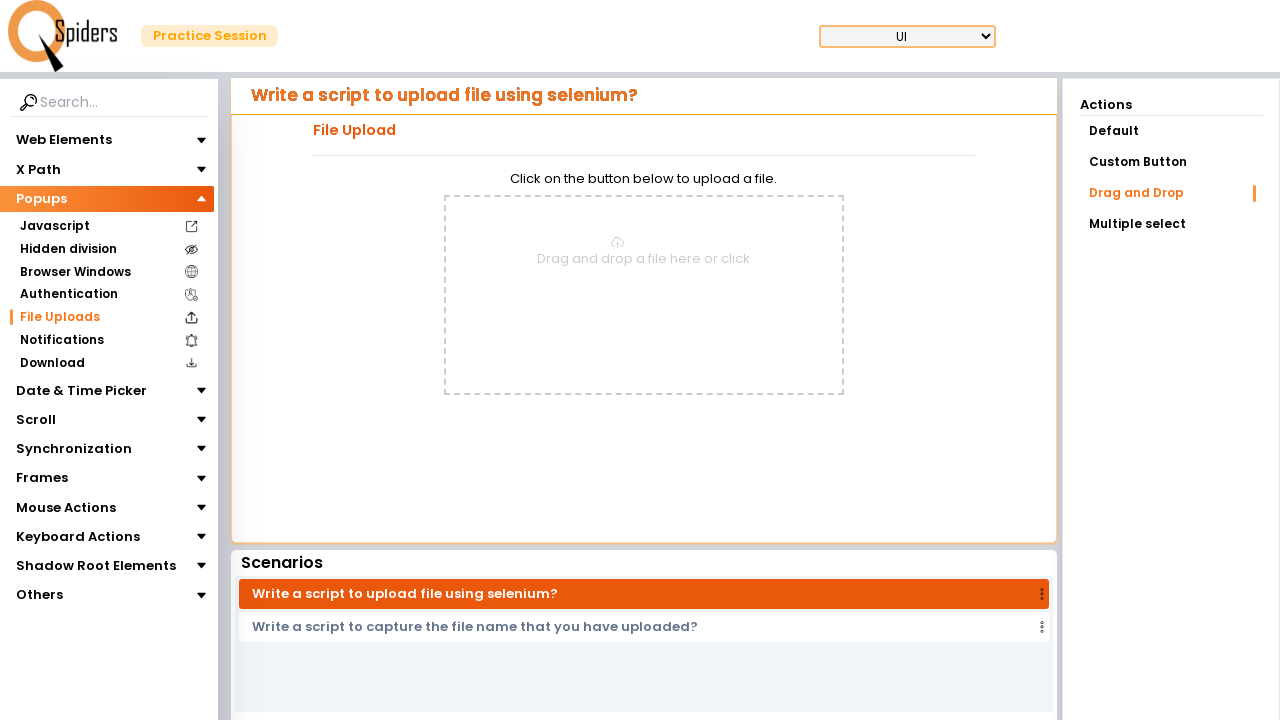